Navigates to Hacker News and verifies that news posts are loaded and displayed on the page, then clicks the "More" link to navigate to the next page of posts.

Starting URL: https://news.ycombinator.com/

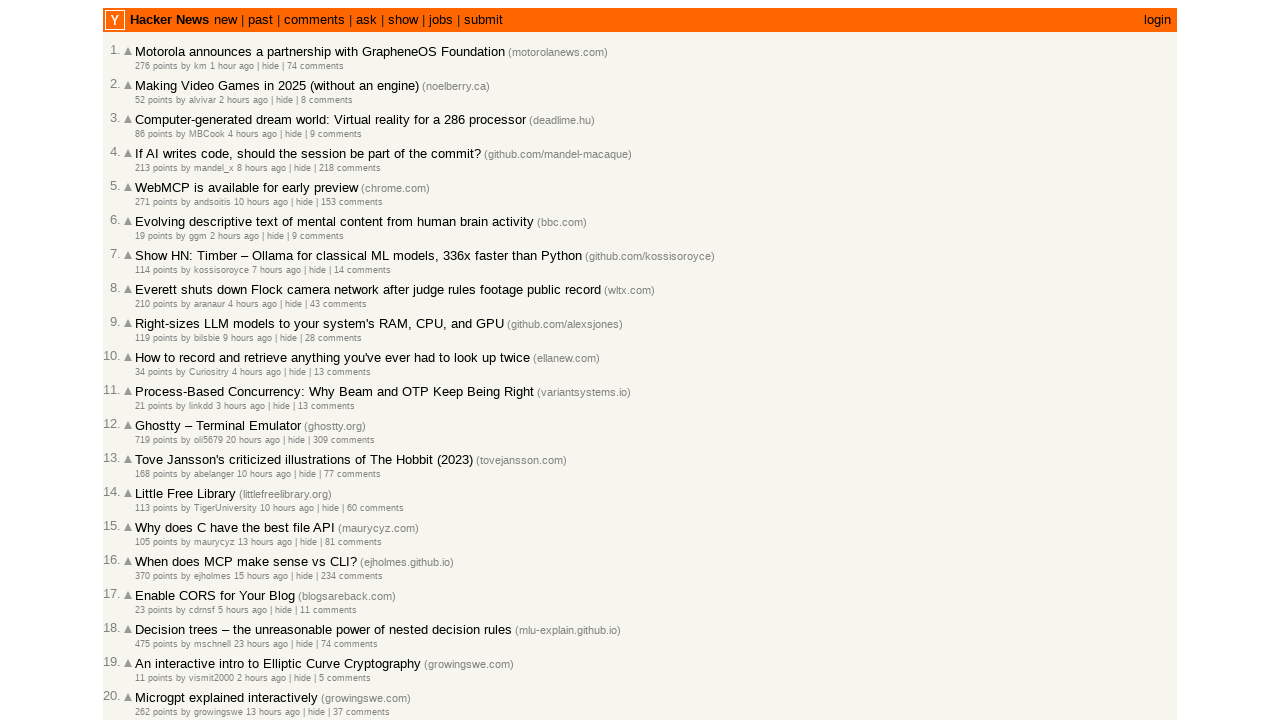

Waited for news posts to load on Hacker News
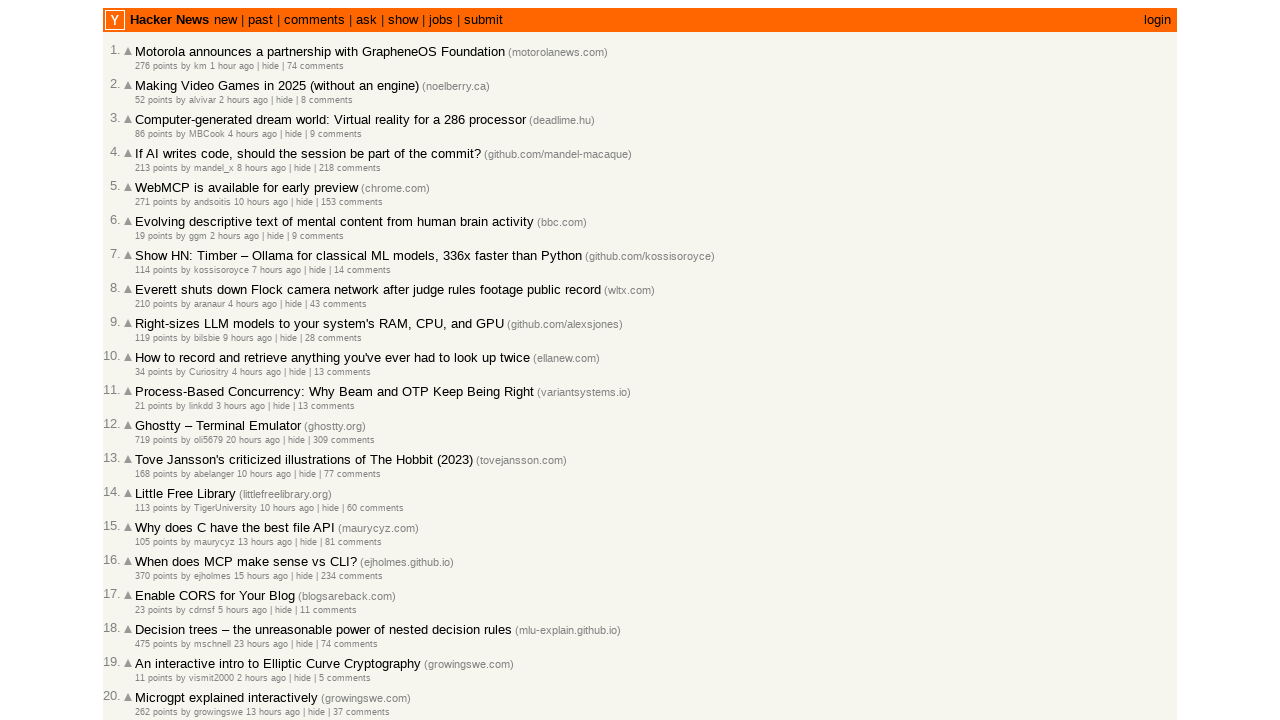

Verified that news post titles are visible on the page
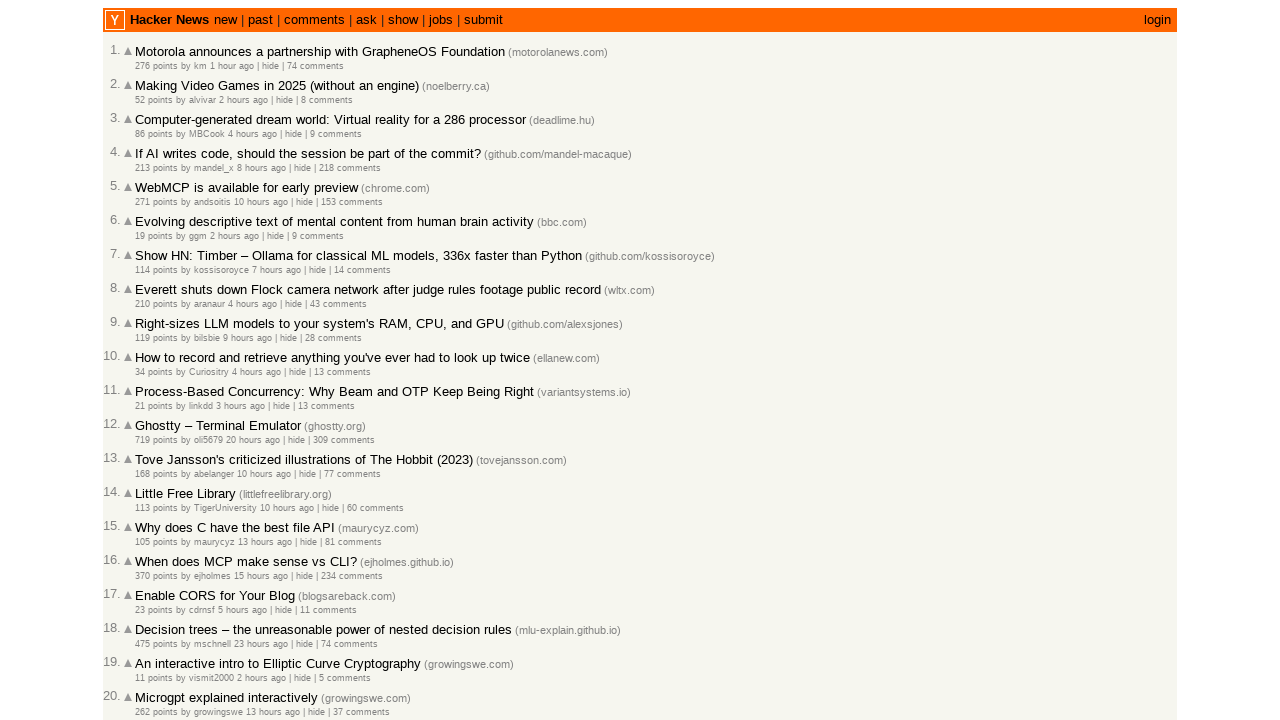

Clicked the 'More' link to navigate to the next page of posts at (149, 616) on .morelink
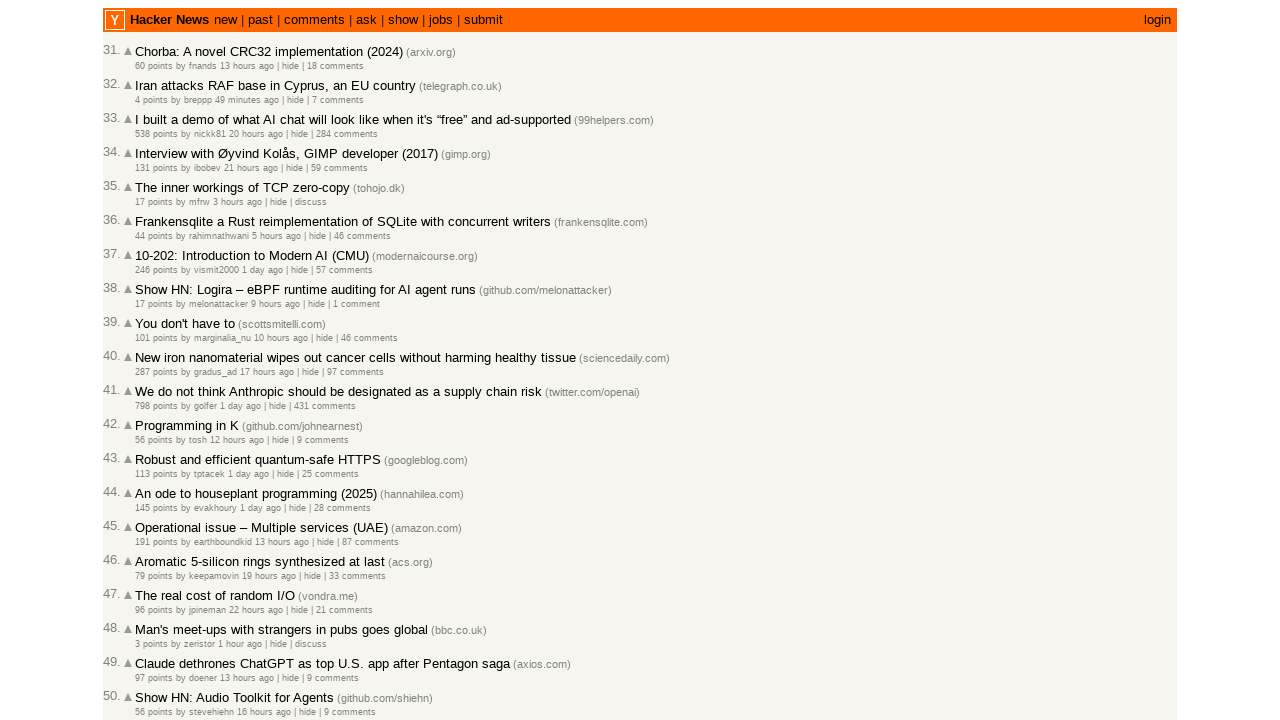

Waited for the next page of news posts to load
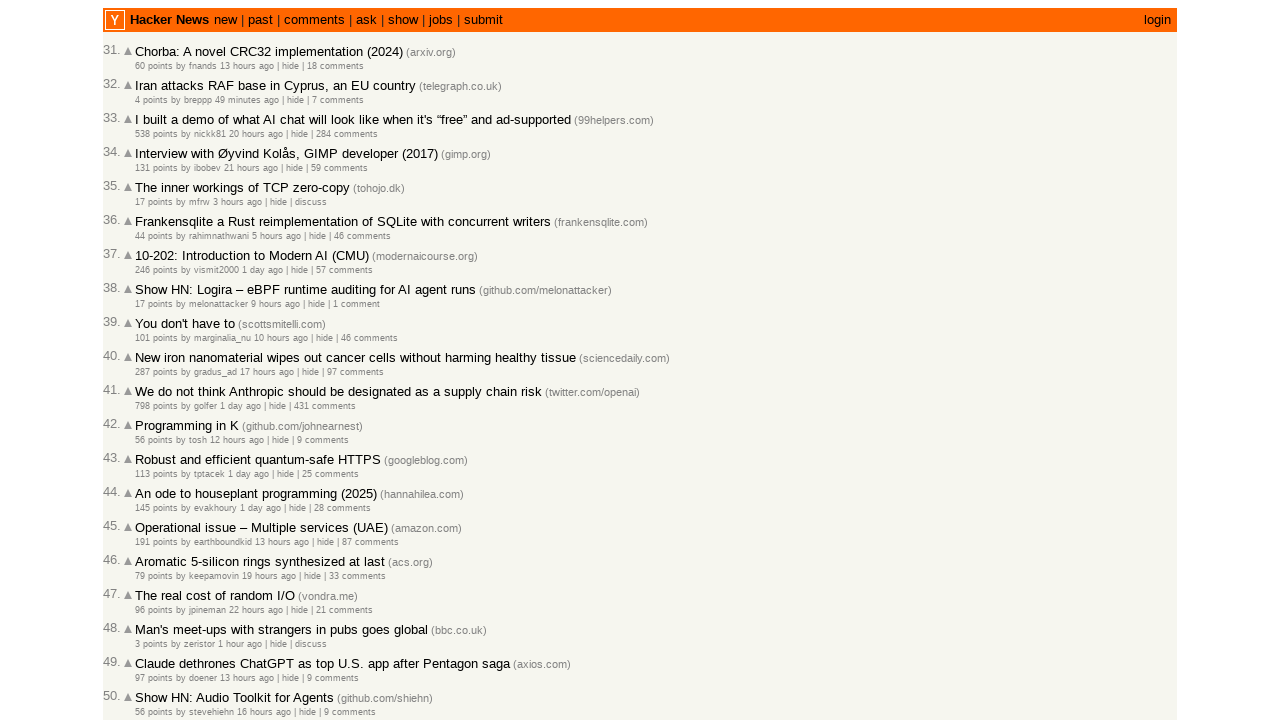

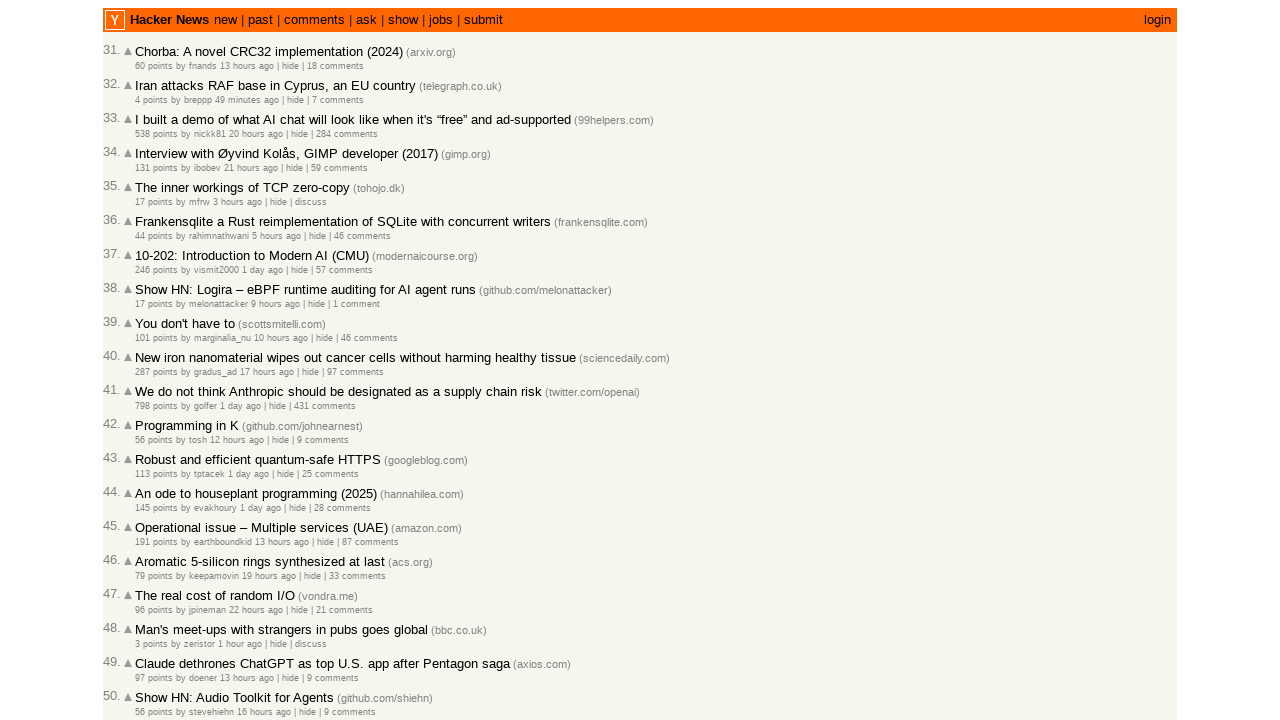